Tests the registration form behavior when '11111' is entered as zip code

Starting URL: https://www.sharelane.com/cgi-bin/register.py

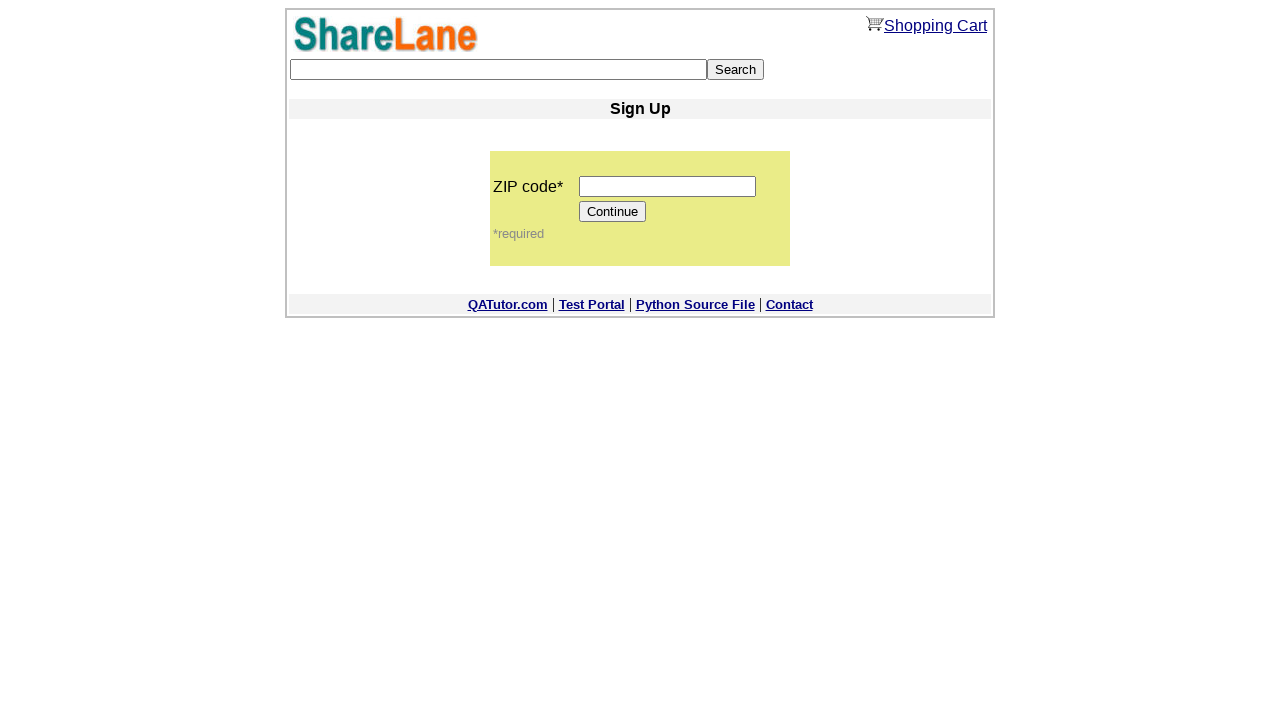

Filled zip code field with '11111' on input[name='zip_code']
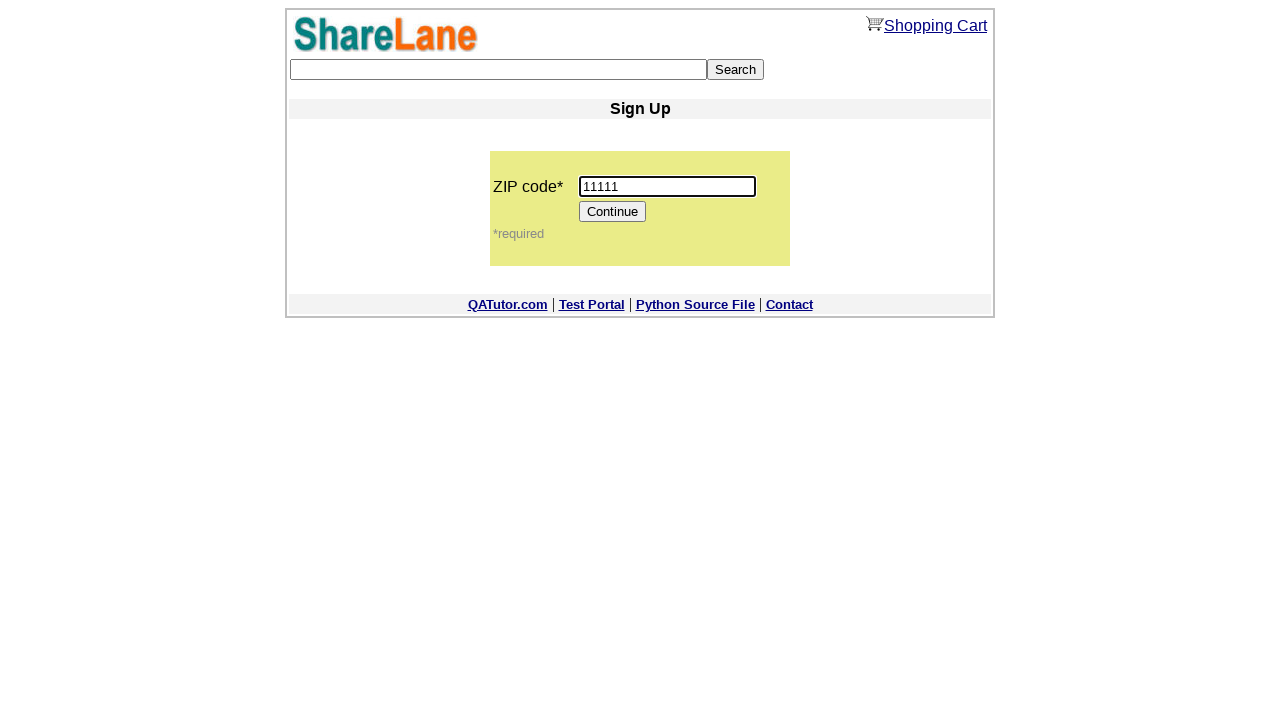

Clicked Continue button at (613, 212) on input[value='Continue']
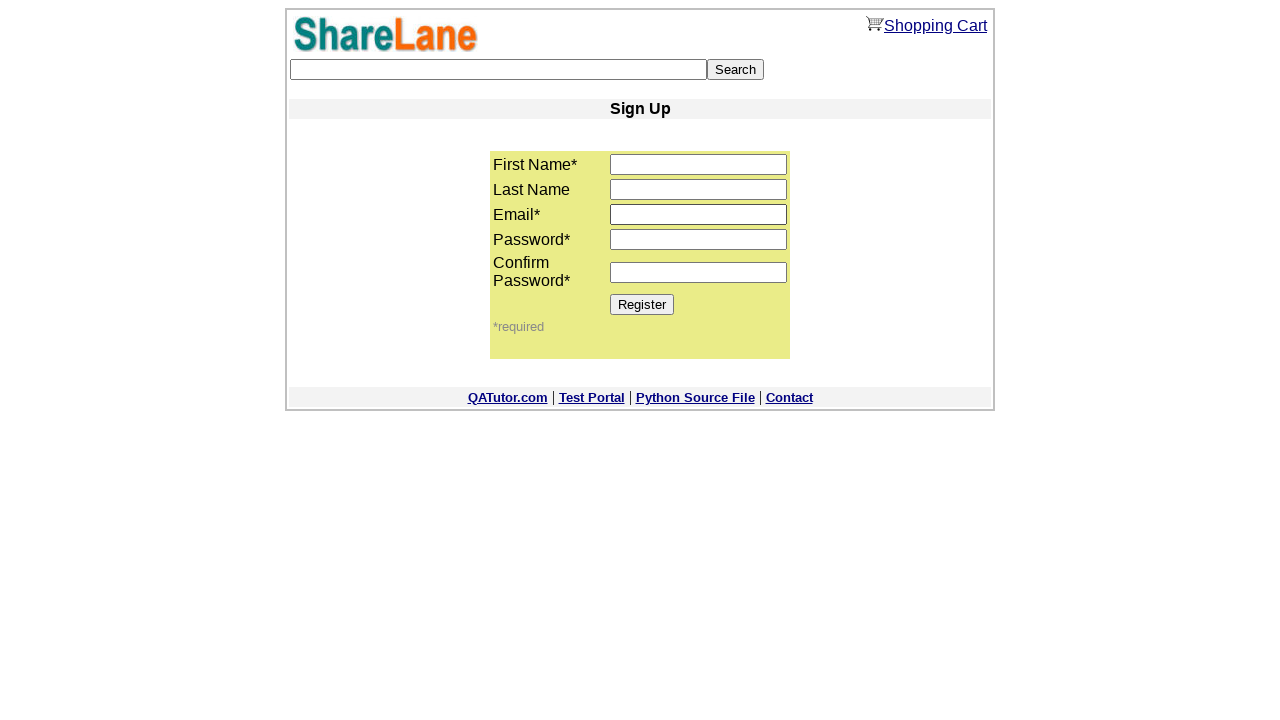

Register button is displayed on the page
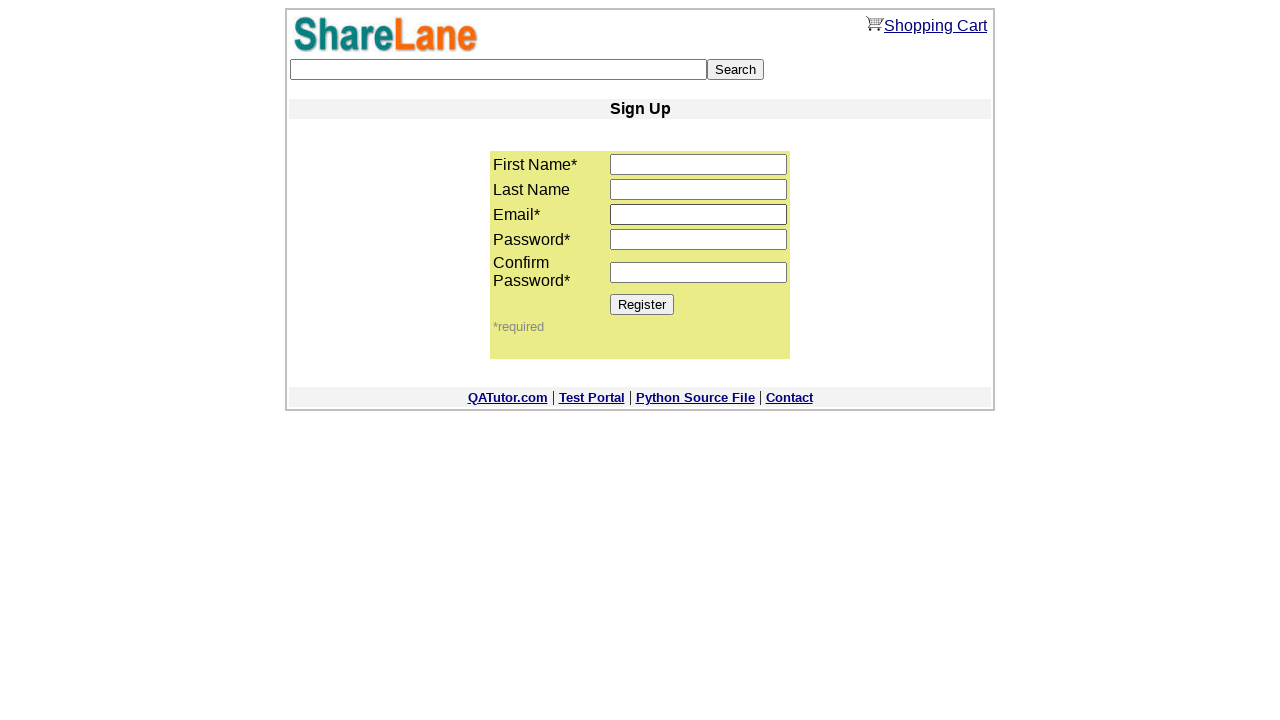

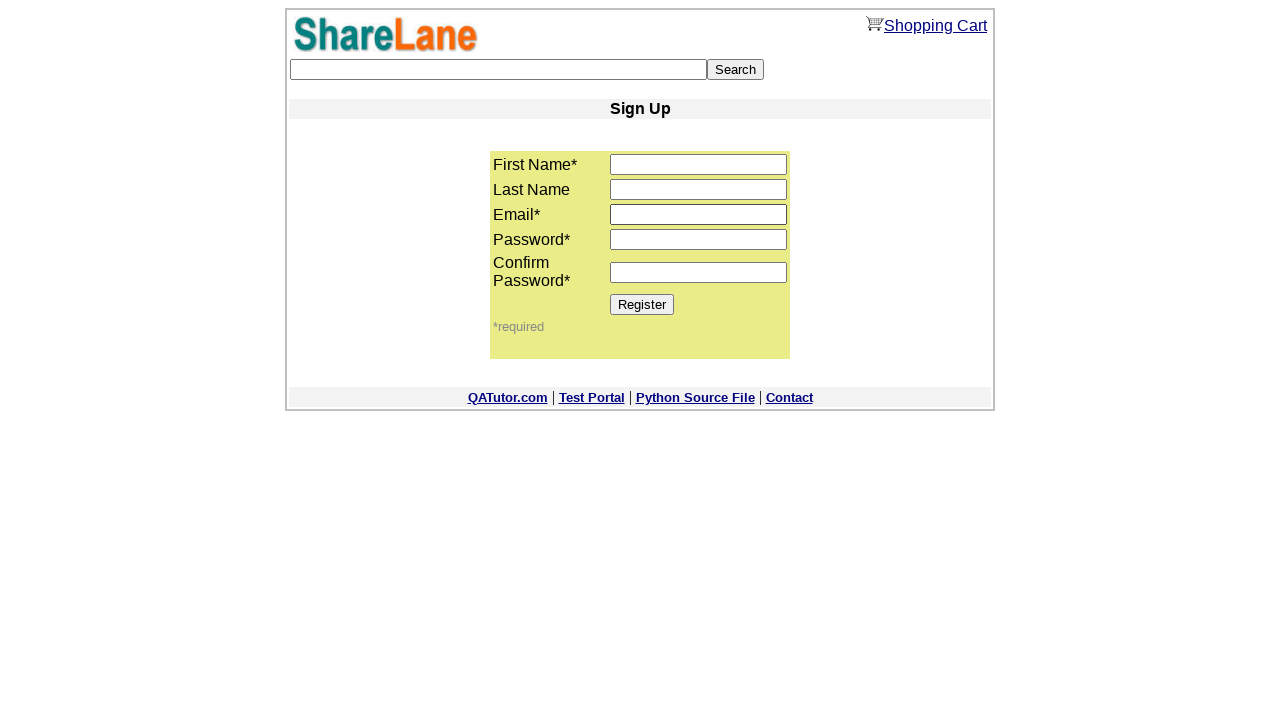